Tests file download functionality by clicking a download link and handling the download

Starting URL: https://the-internet.herokuapp.com/download

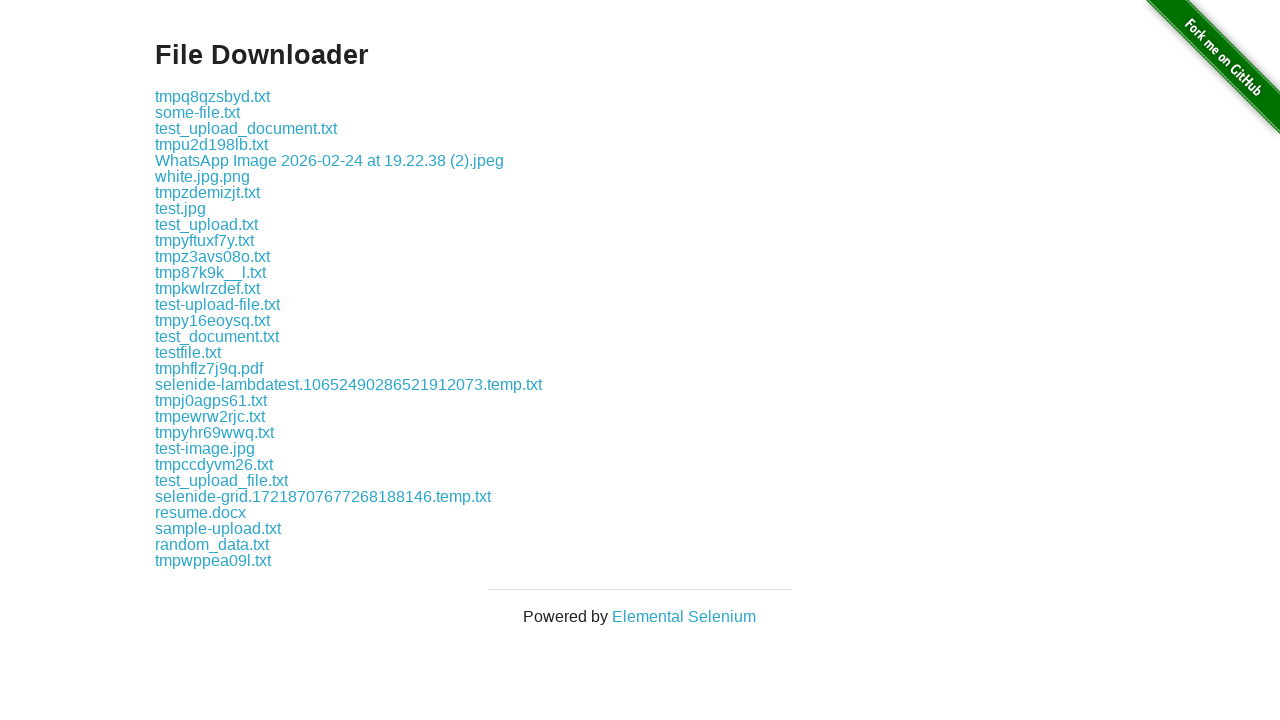

Clicked download link and file download started at (198, 112) on a[href='download/some-file.txt']
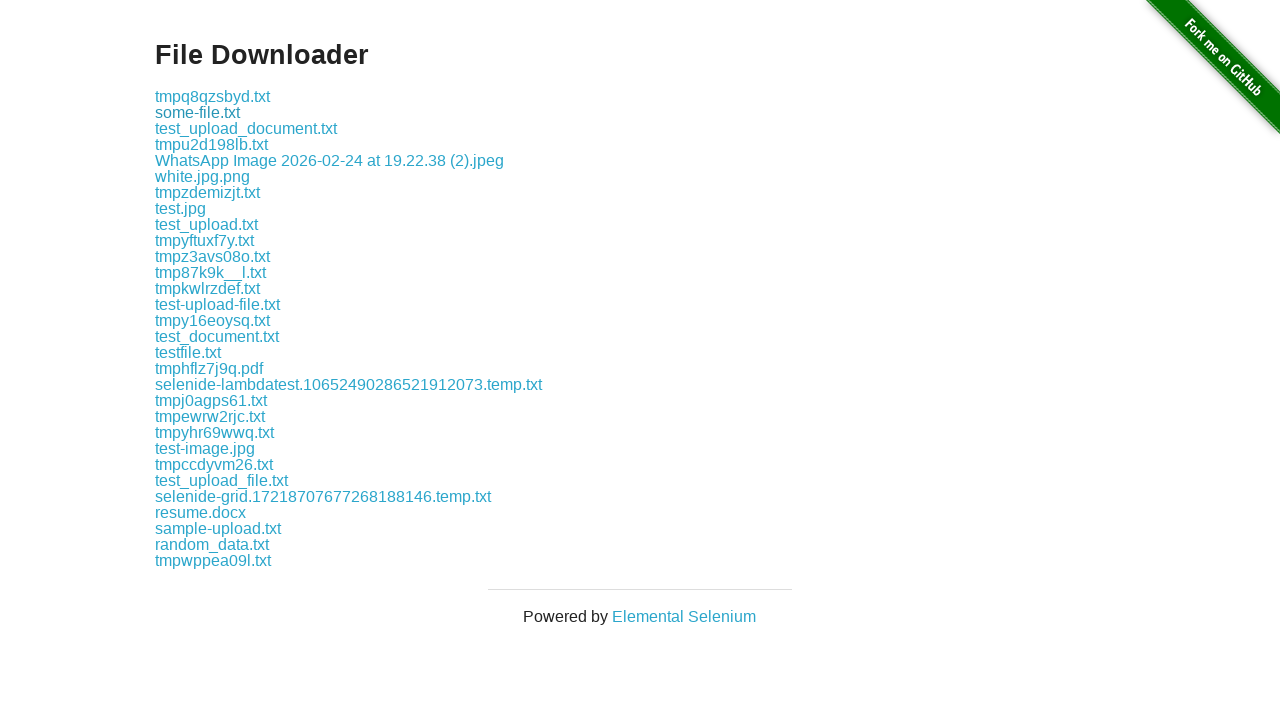

File download completed and download object obtained
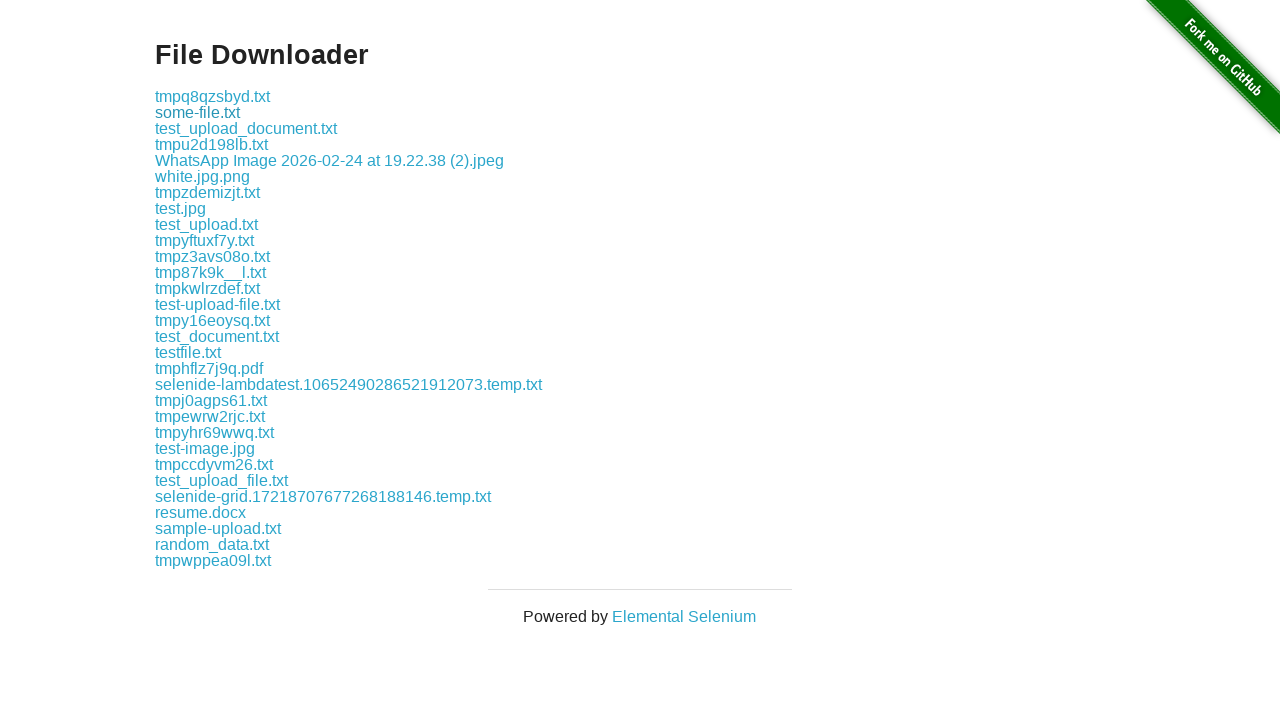

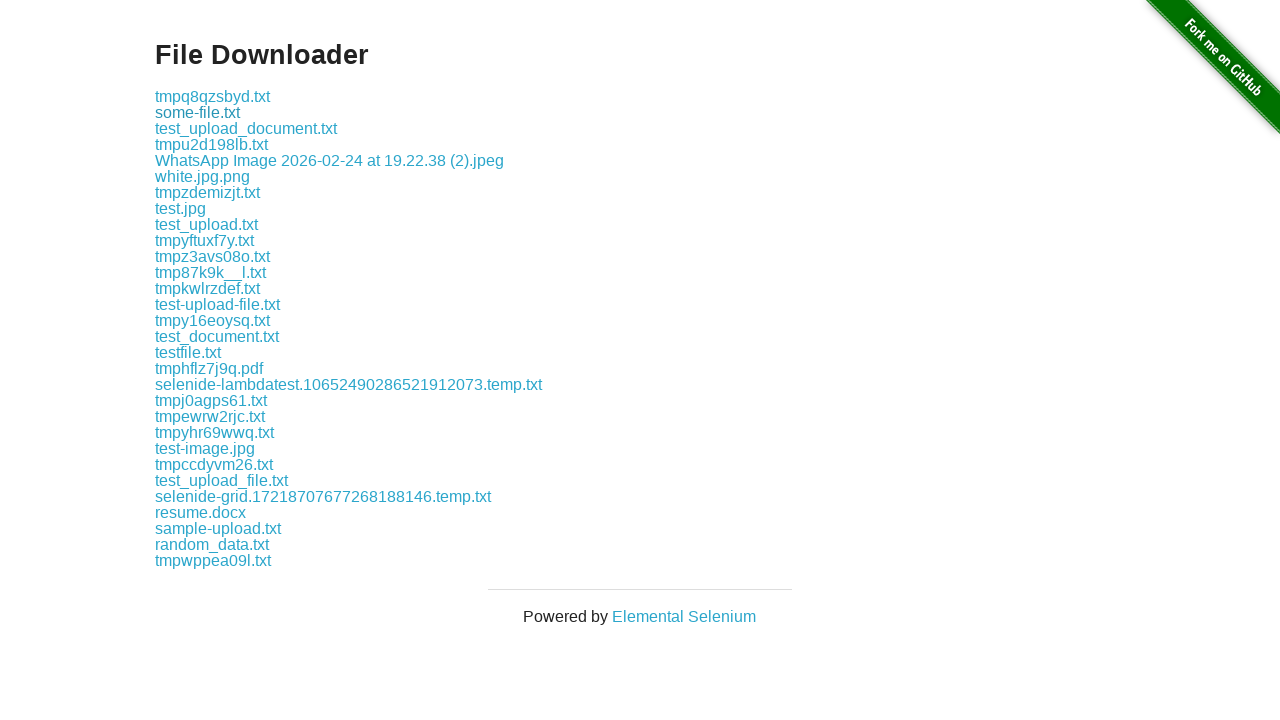